Tests new tab functionality by clicking a button to open a new tab, switching to it, verifying an element is displayed, clicking an alert button, accepting the alert, and closing the tab.

Starting URL: https://www.hyrtutorials.com/p/window-handles-practice.html

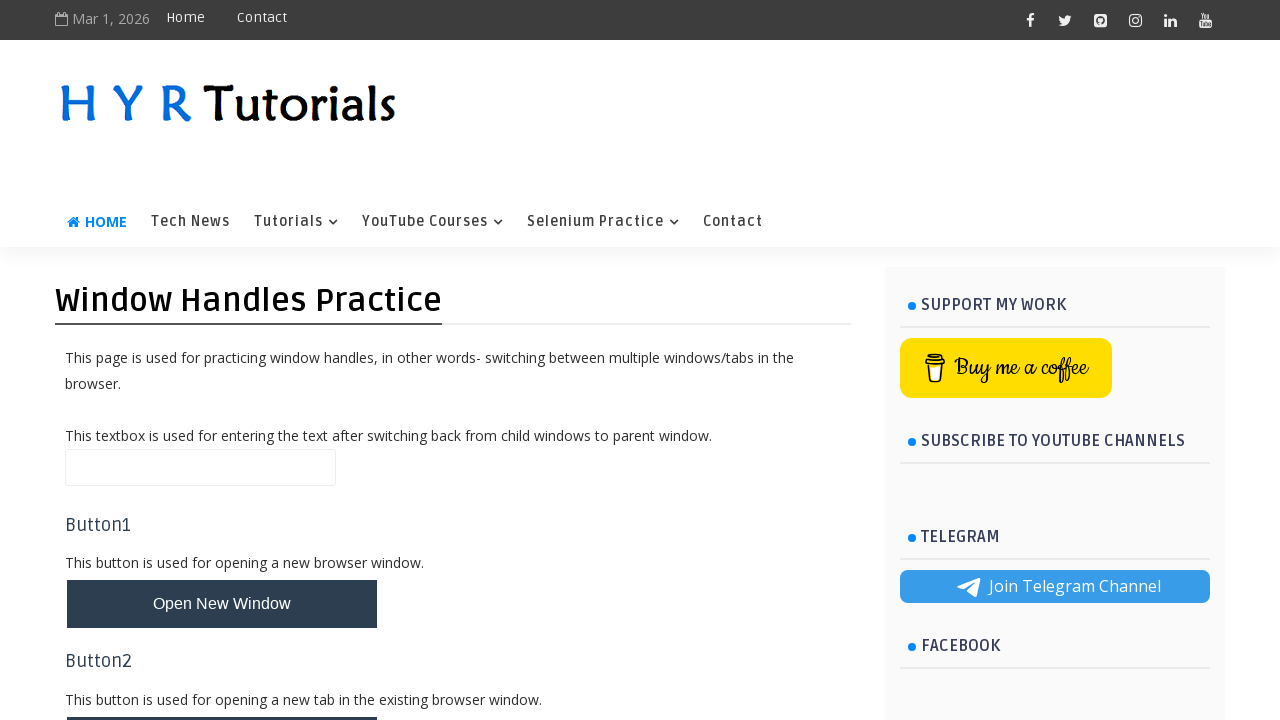

Scrolled new tab button into view
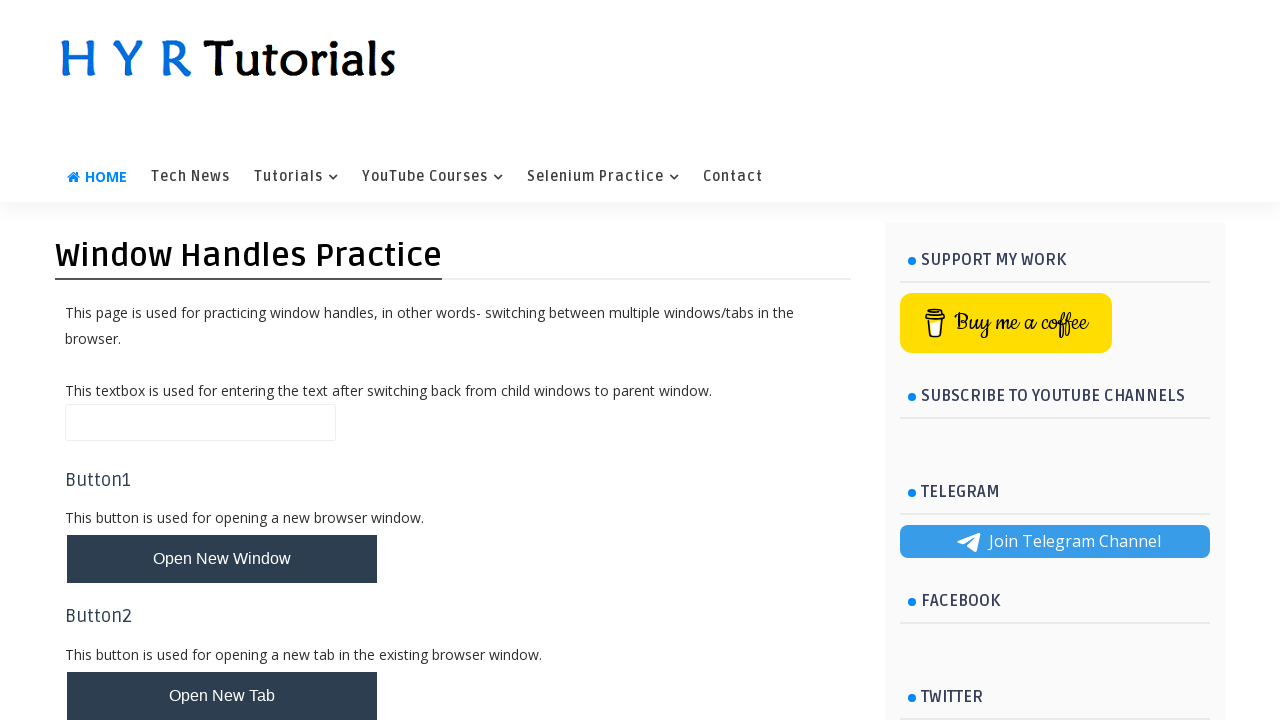

Clicked new tab button to open a new tab at (222, 696) on #newTabBtn
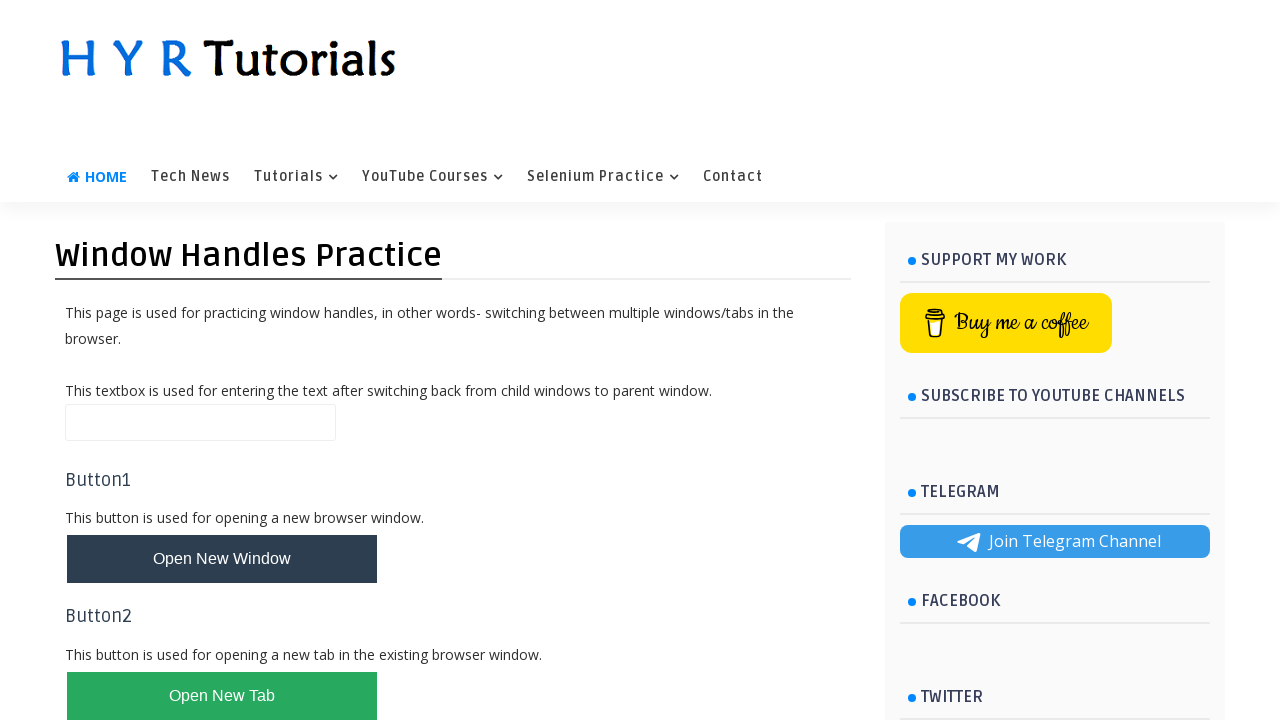

Waited for new tab to open
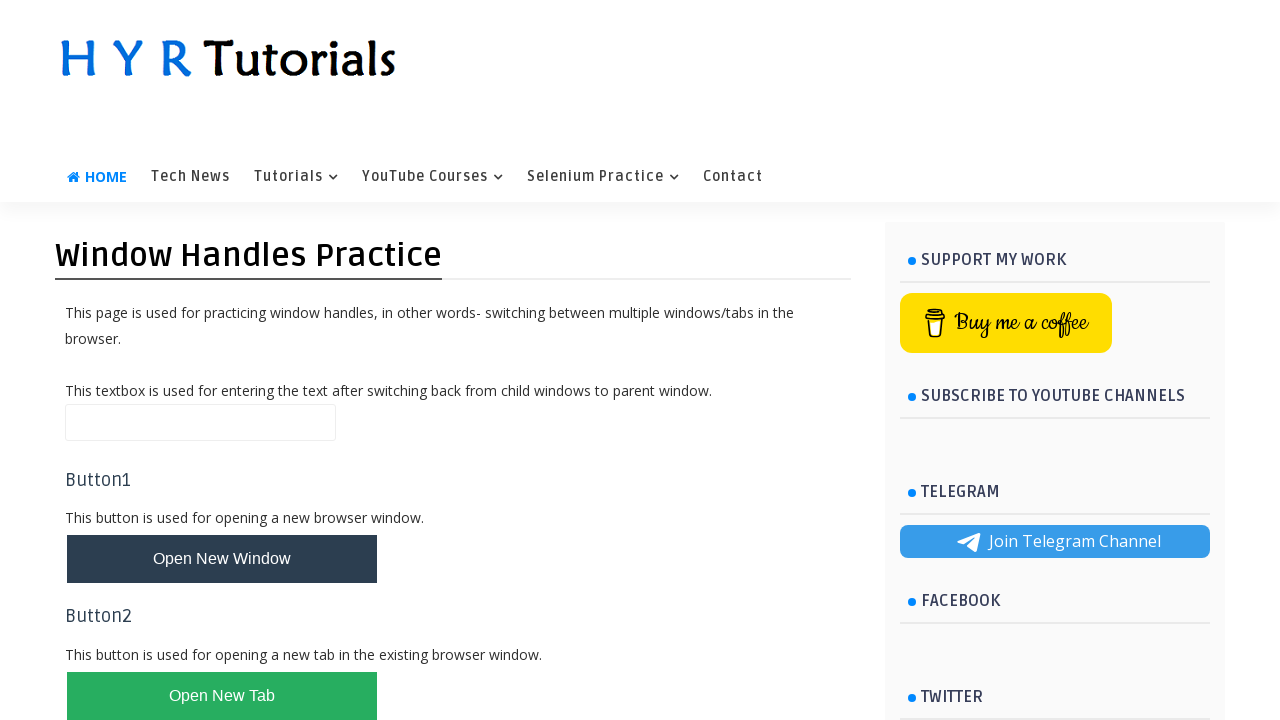

Retrieved all pages from context
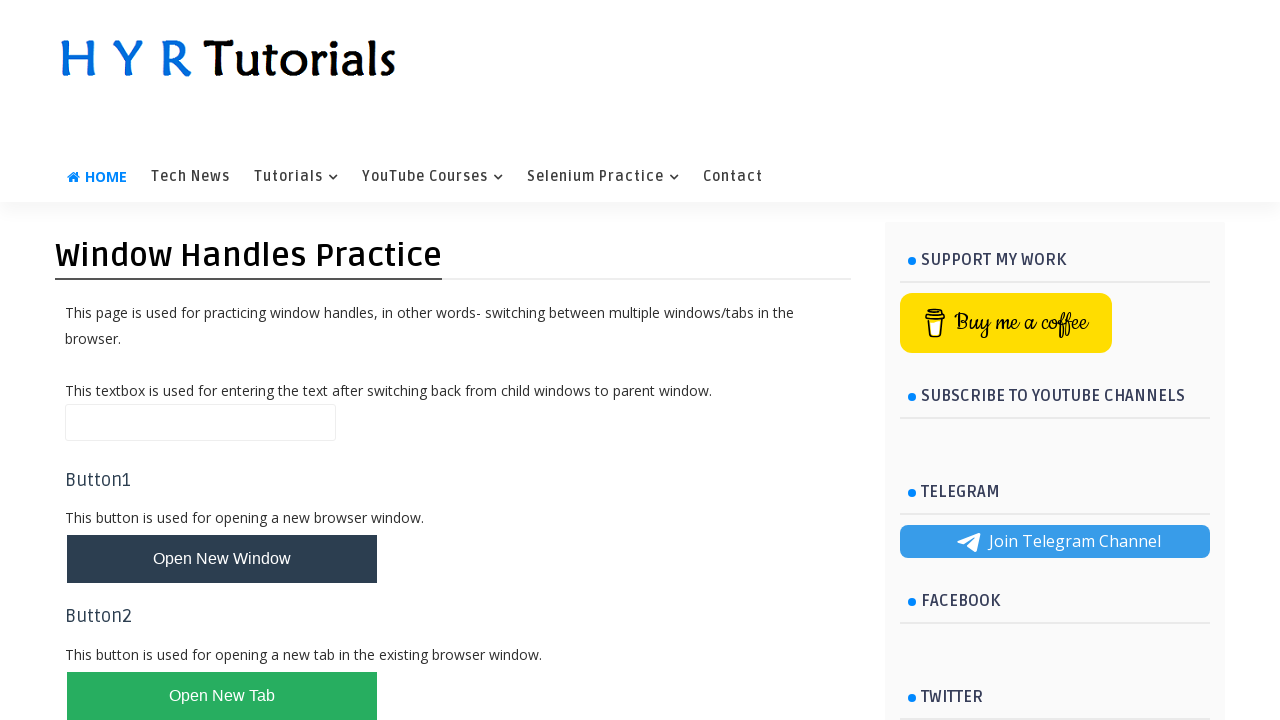

Switched to new tab and verified AlertsDemo heading is displayed
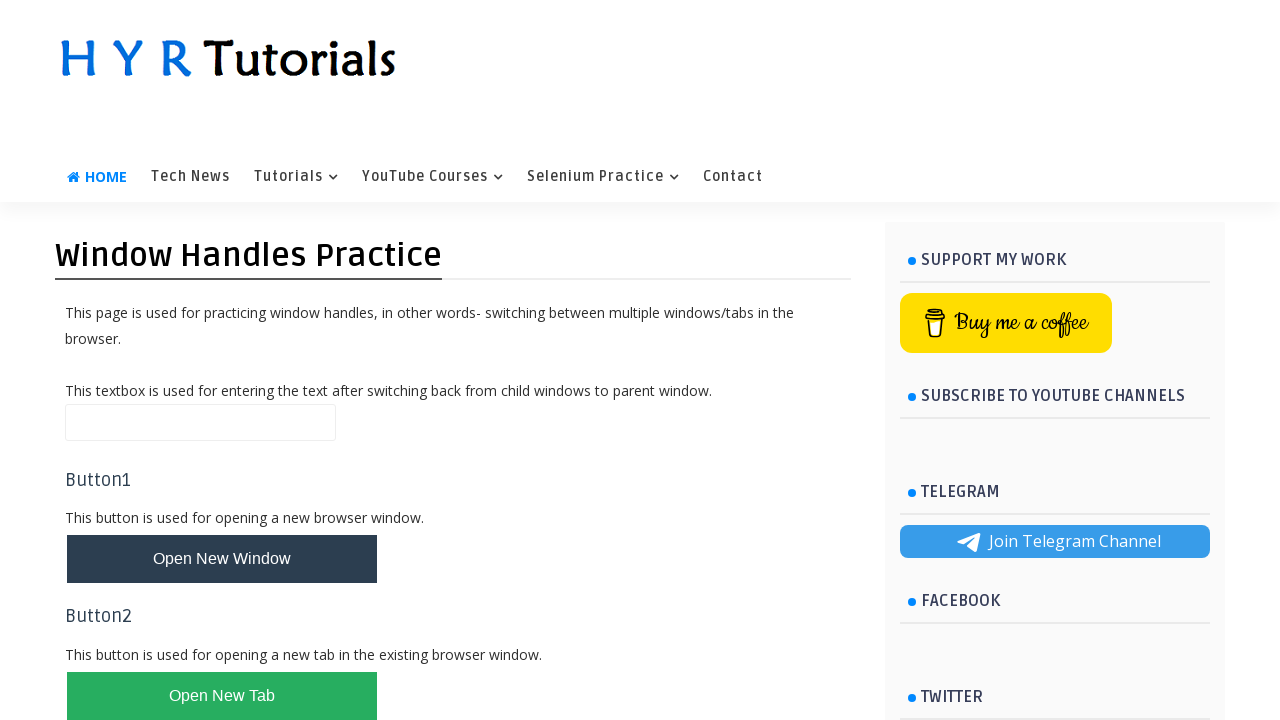

Set up dialog handler to accept alerts
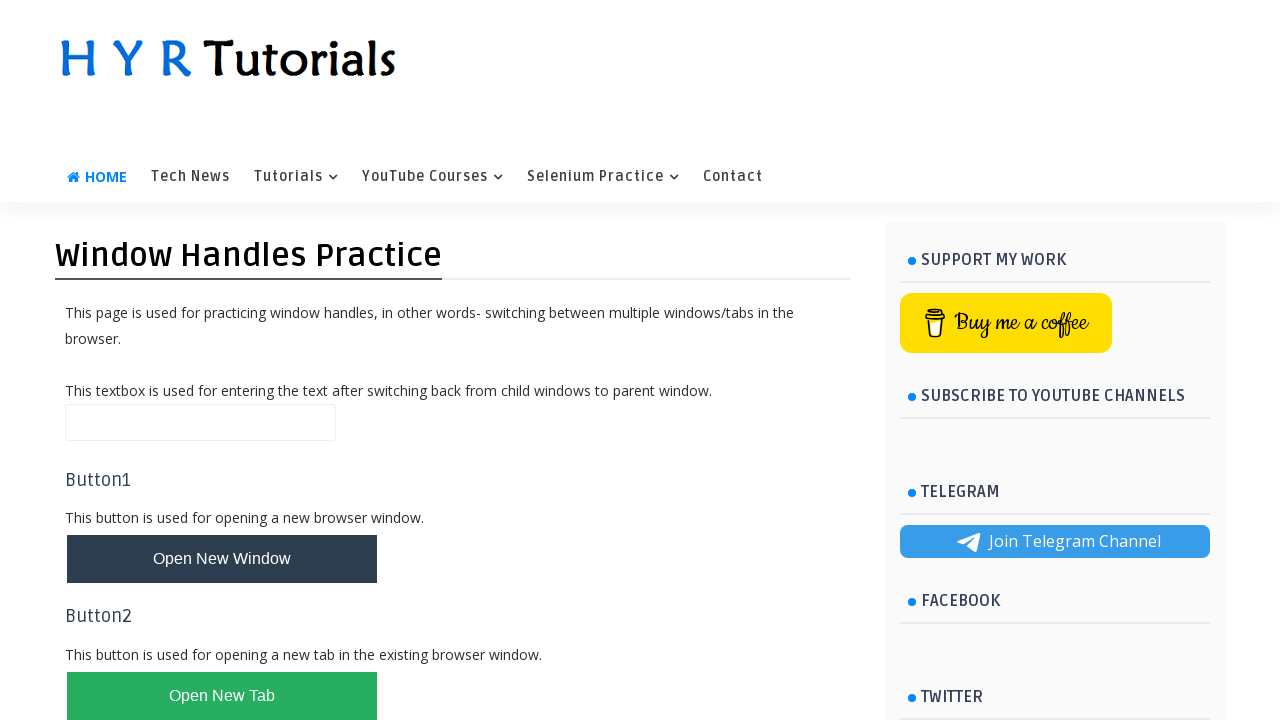

Clicked alert box button at (114, 494) on #alertBox
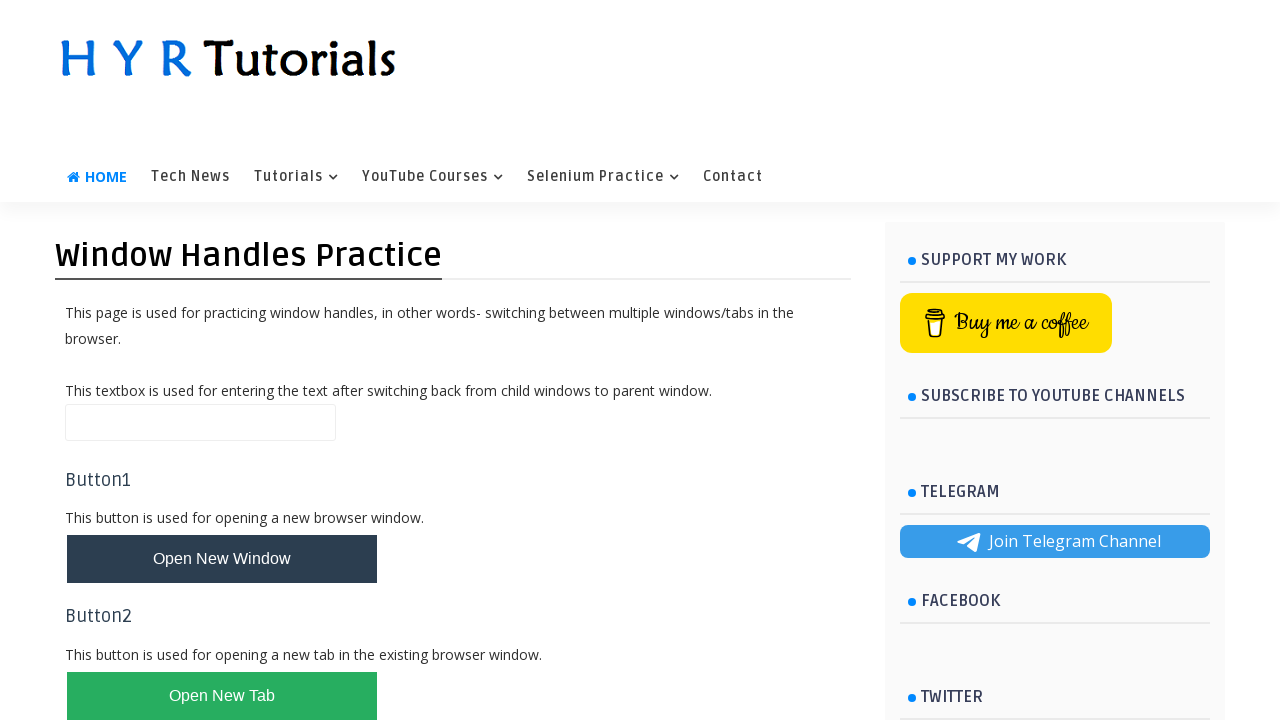

Waited for alert dialog to be handled
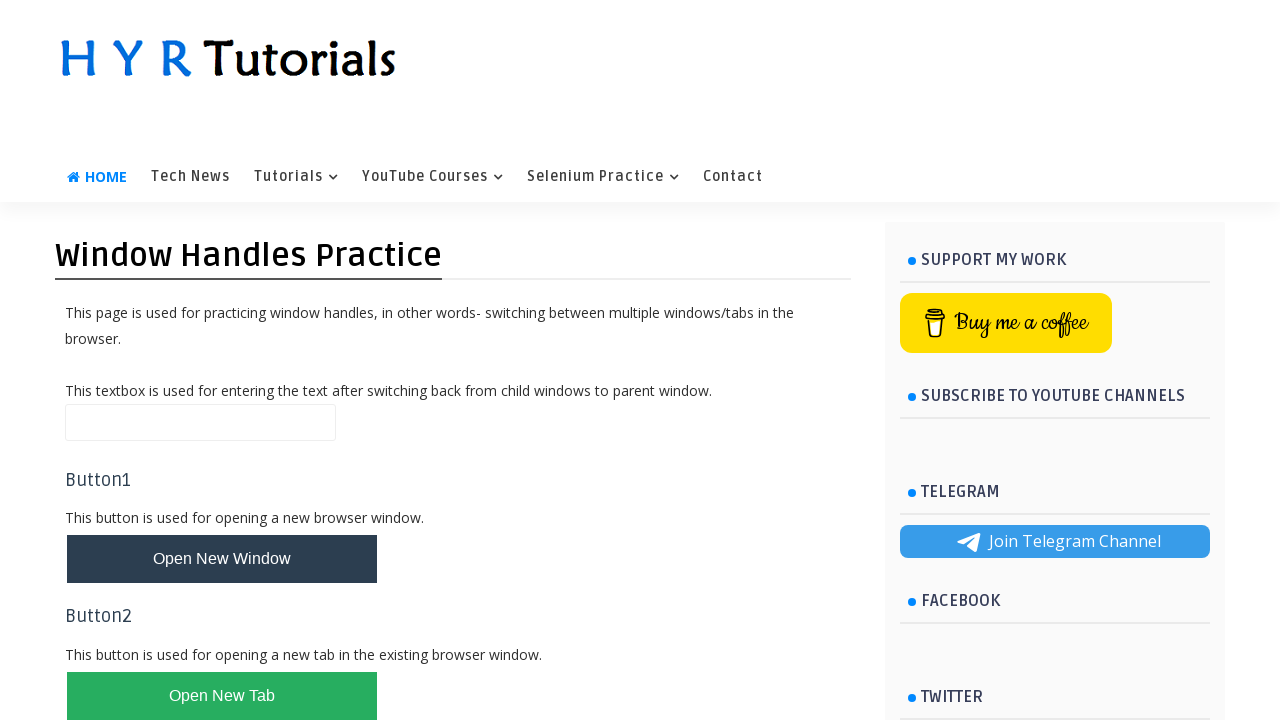

Closed the new tab
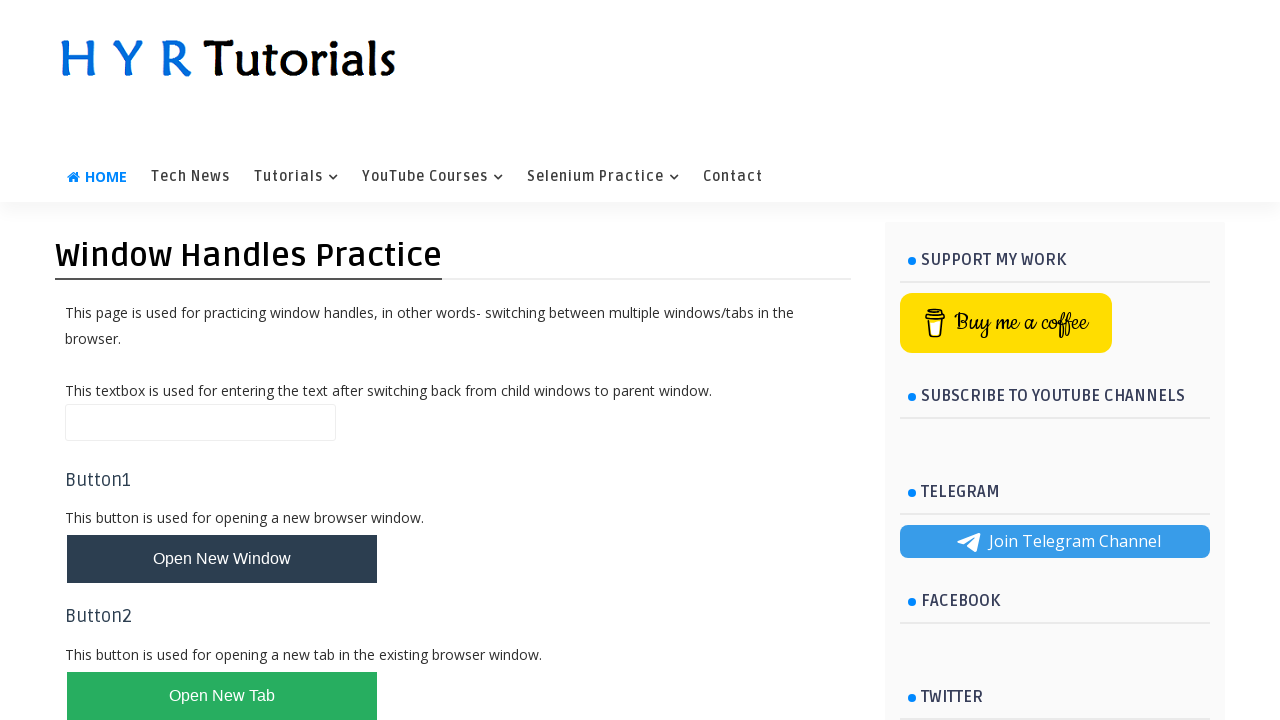

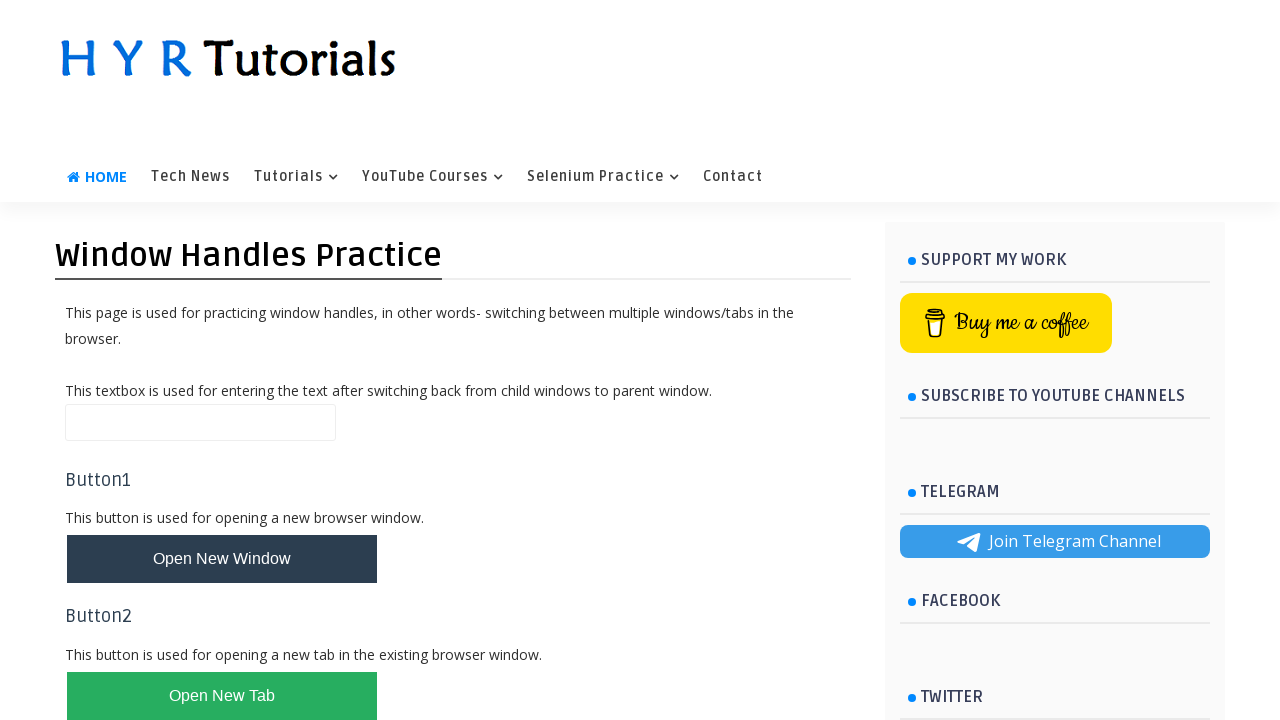